Tests that a todo item is removed when edited to an empty string

Starting URL: https://demo.playwright.dev/todomvc

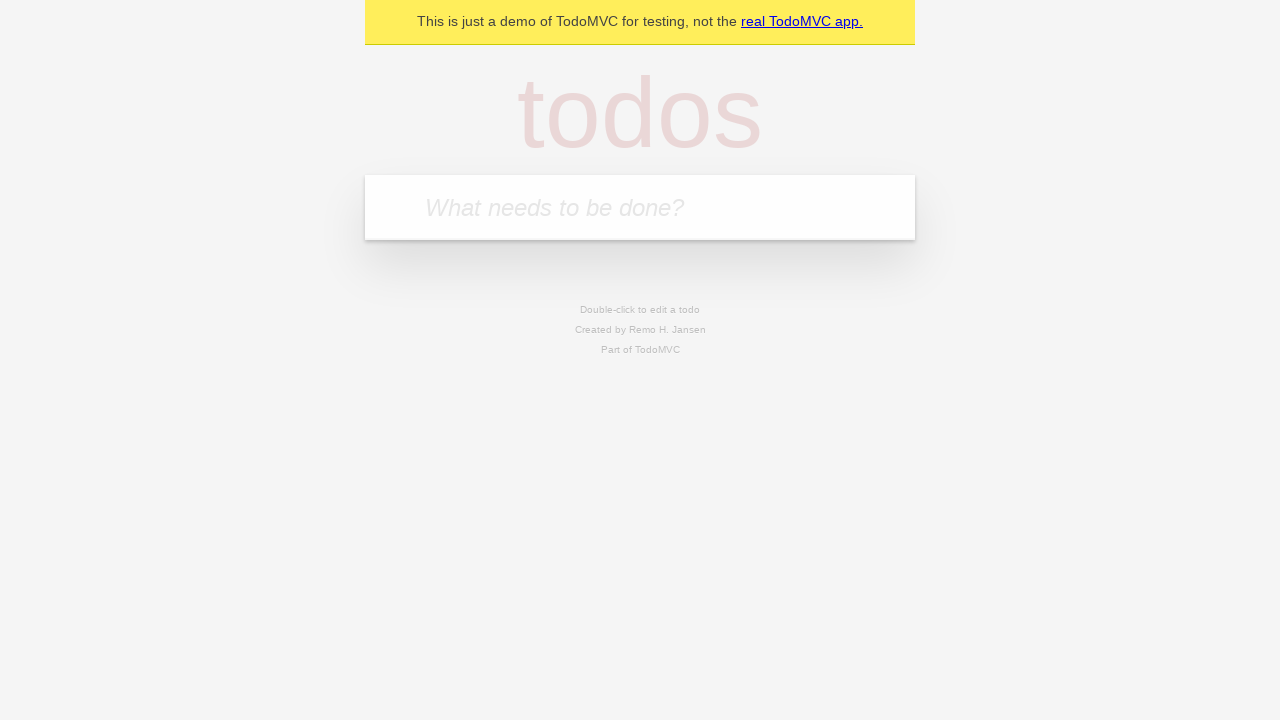

Filled todo input with 'buy some cheese' on internal:attr=[placeholder="What needs to be done?"i]
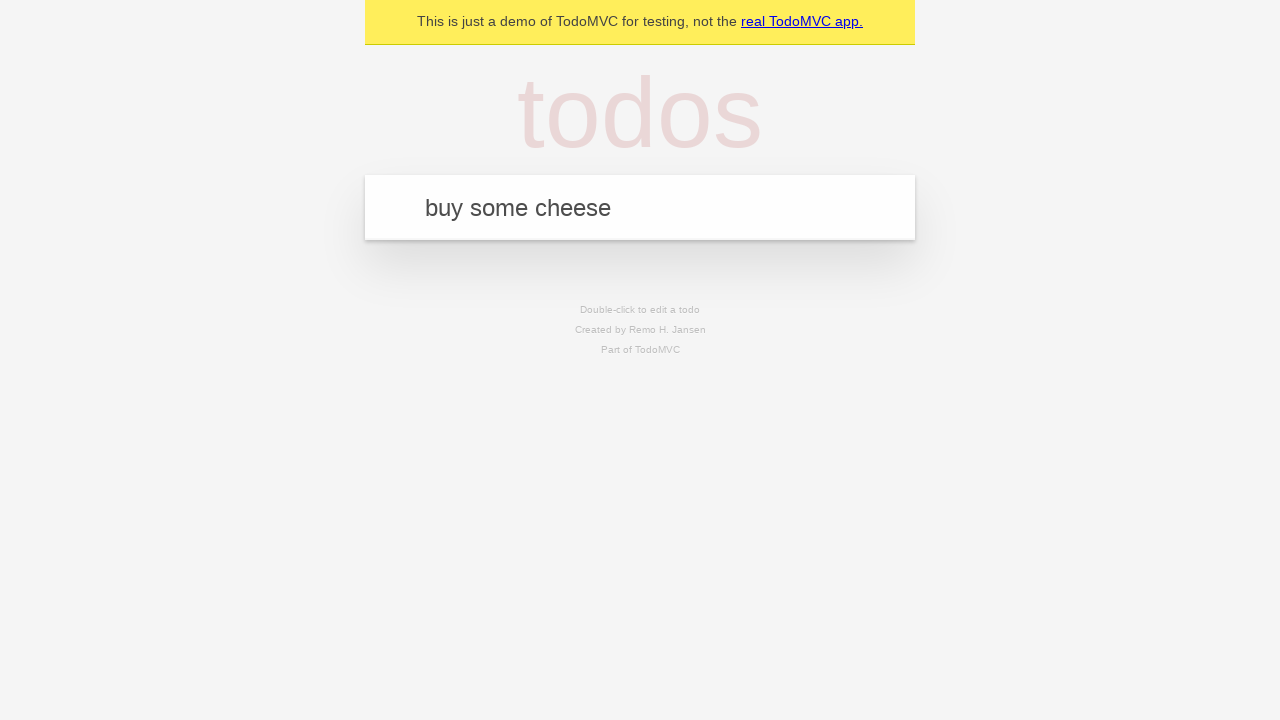

Pressed Enter to add todo 'buy some cheese' on internal:attr=[placeholder="What needs to be done?"i]
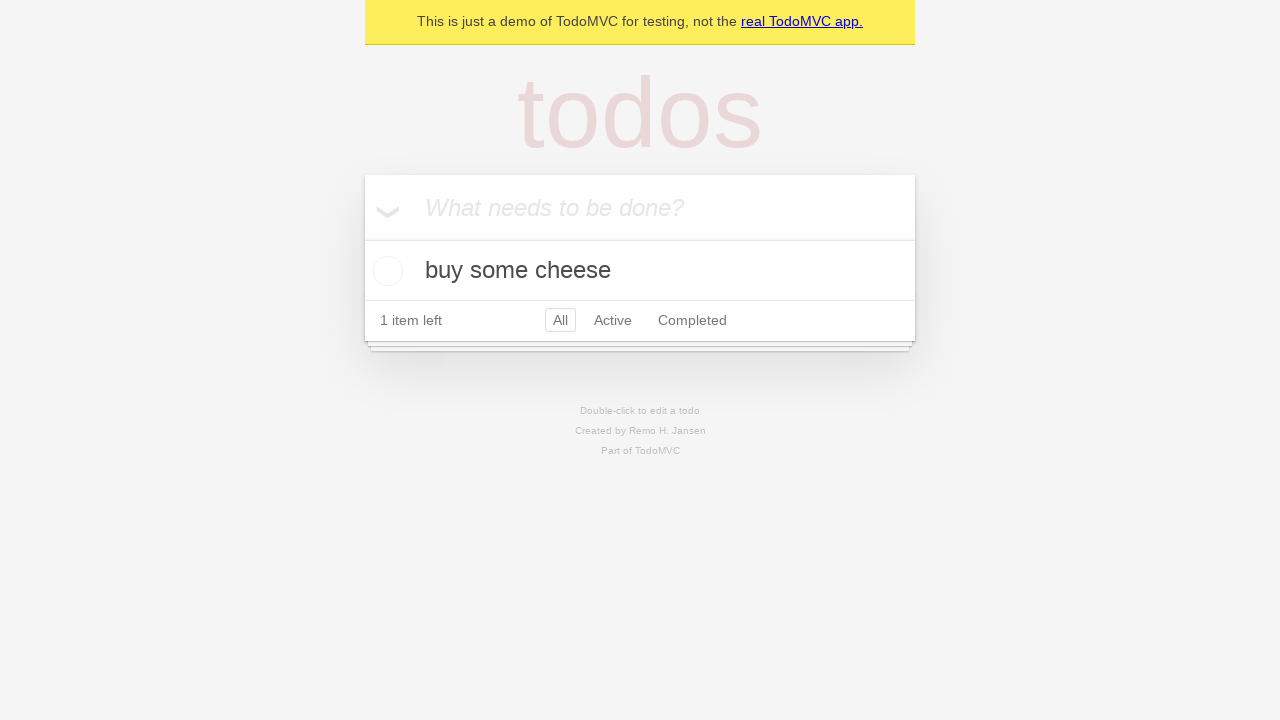

Filled todo input with 'feed the cat' on internal:attr=[placeholder="What needs to be done?"i]
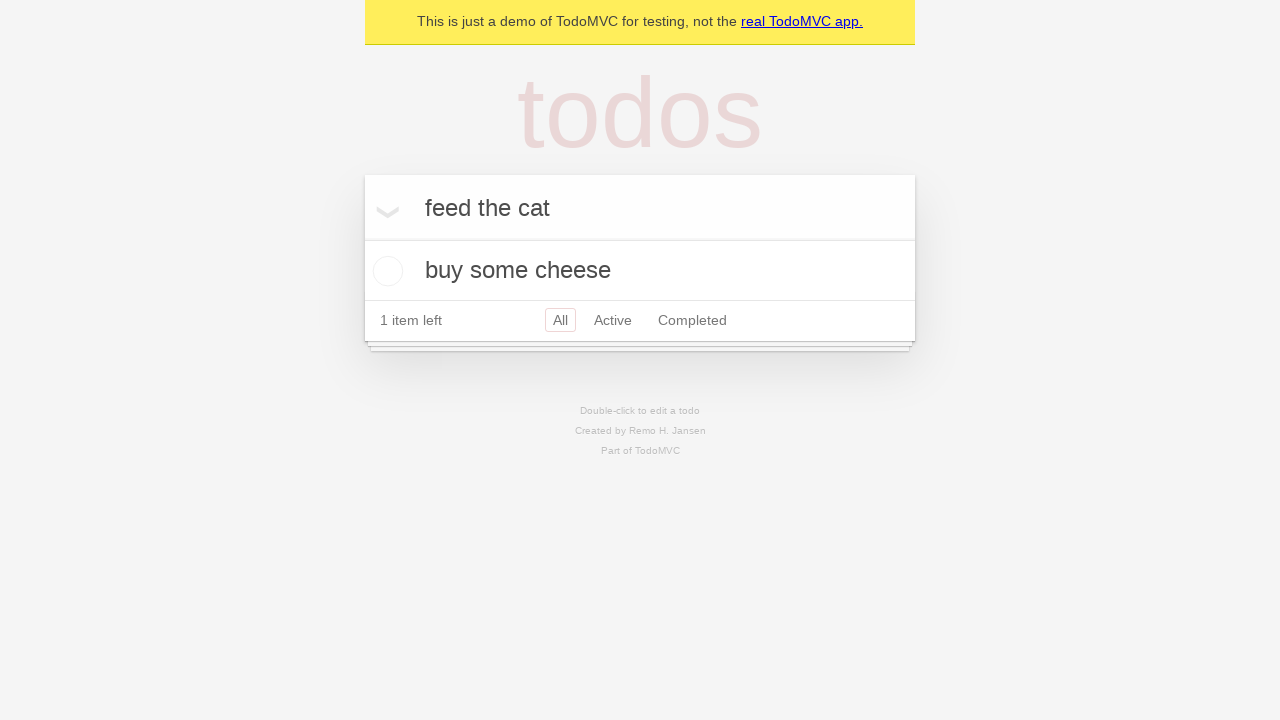

Pressed Enter to add todo 'feed the cat' on internal:attr=[placeholder="What needs to be done?"i]
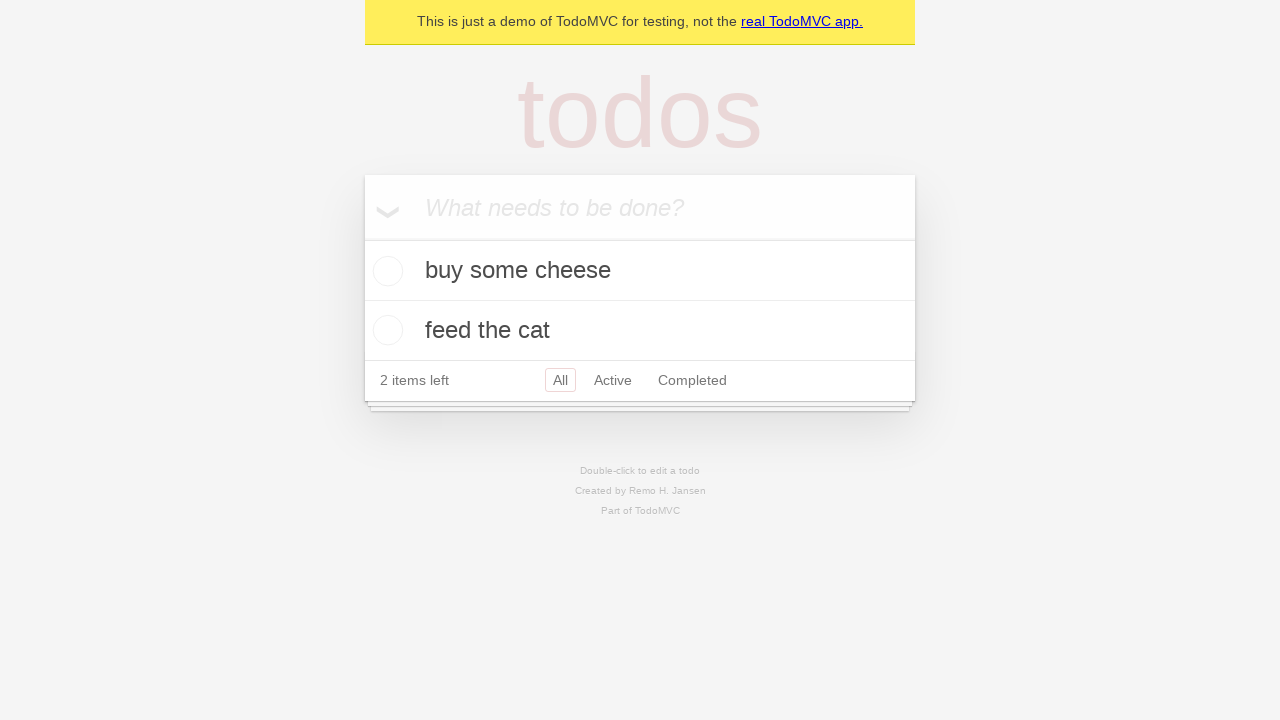

Filled todo input with 'book a doctors appointment' on internal:attr=[placeholder="What needs to be done?"i]
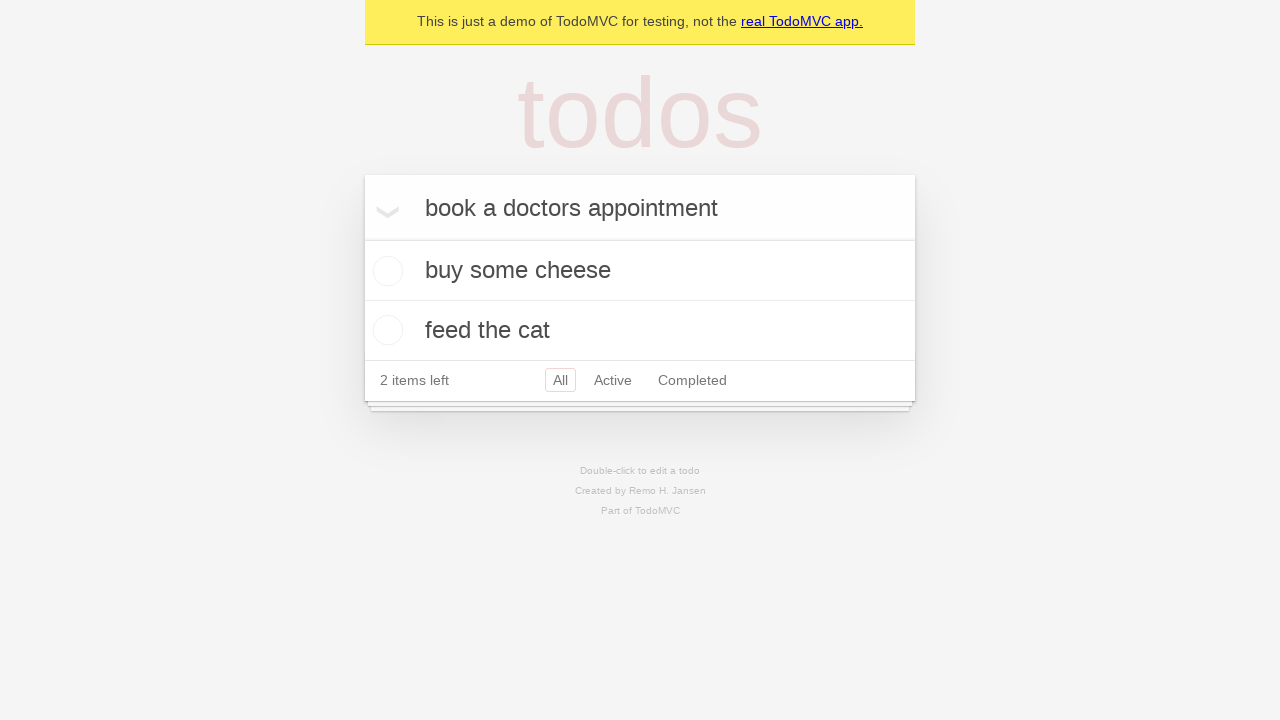

Pressed Enter to add todo 'book a doctors appointment' on internal:attr=[placeholder="What needs to be done?"i]
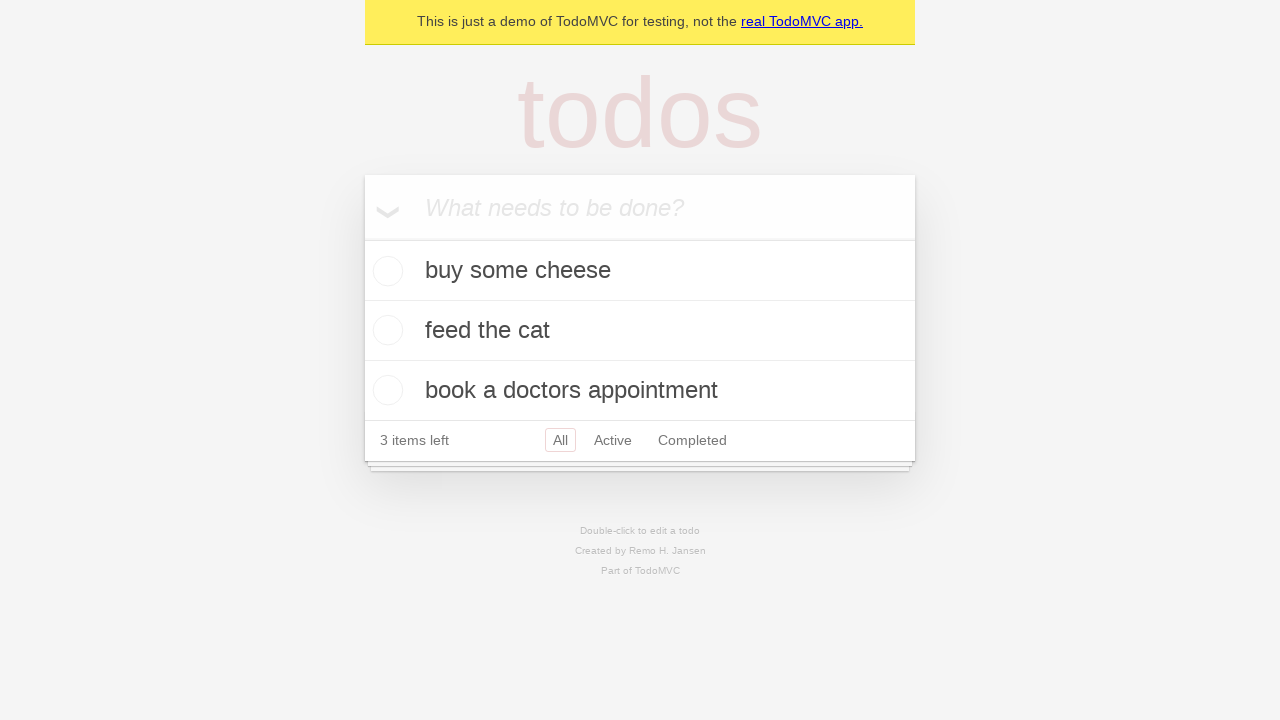

Waited for all 3 todo items to be added
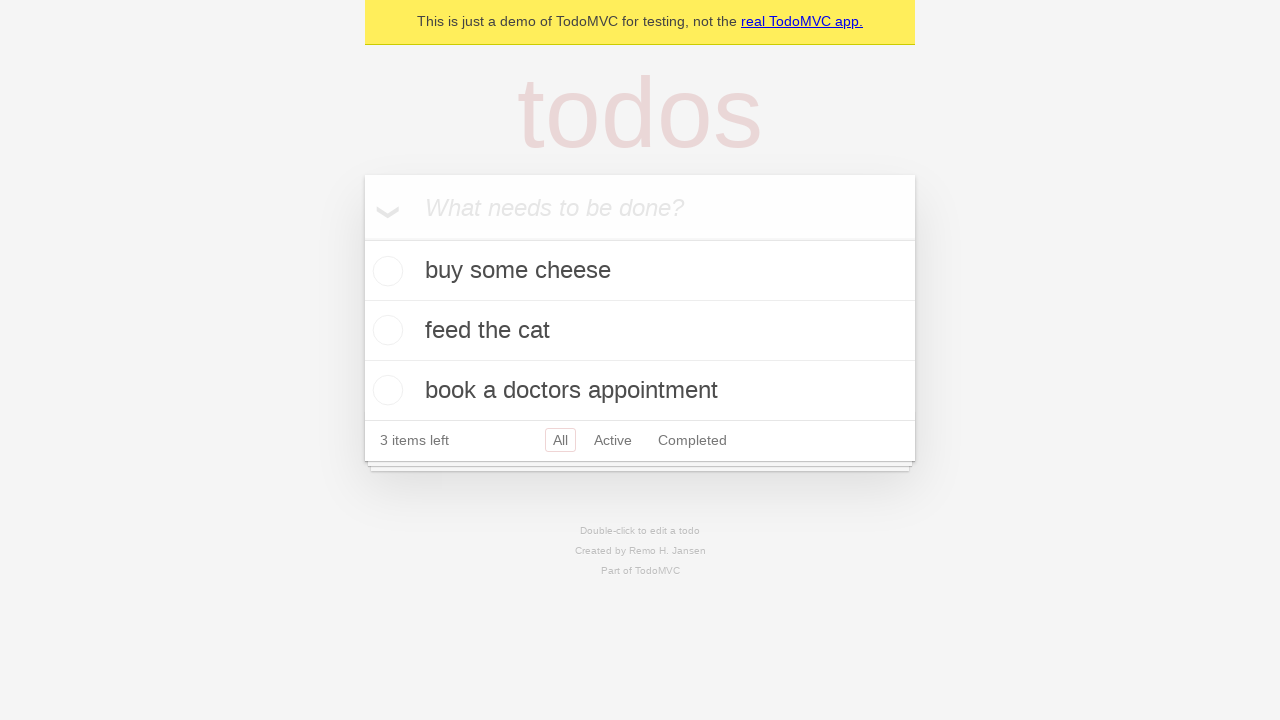

Double-clicked second todo item to enter edit mode at (640, 331) on internal:testid=[data-testid="todo-item"s] >> nth=1
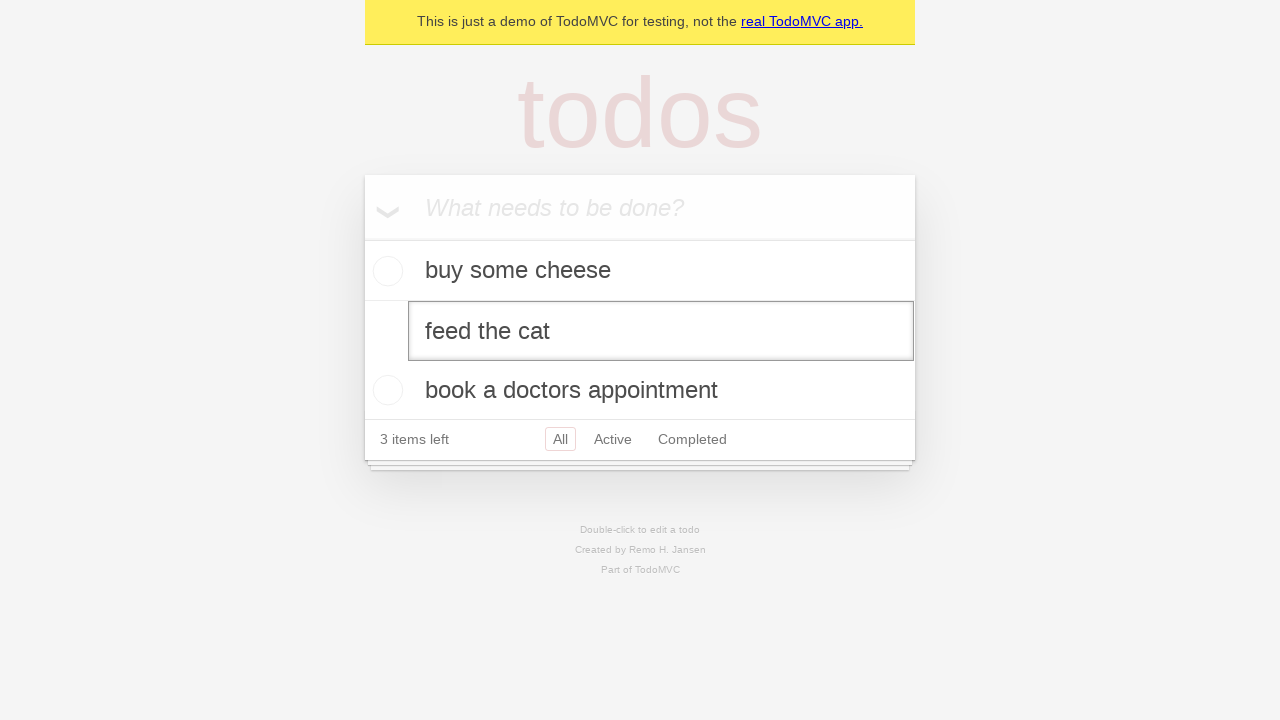

Cleared the edit input to empty string on internal:testid=[data-testid="todo-item"s] >> nth=1 >> internal:role=textbox[nam
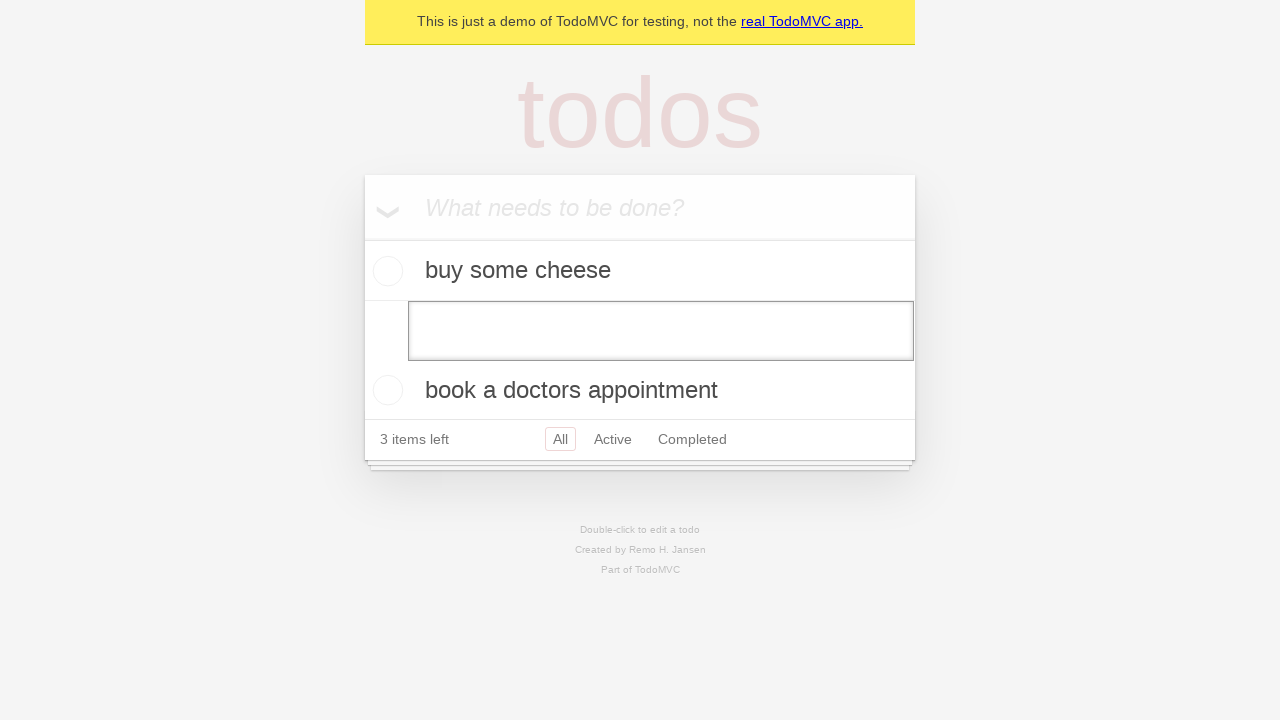

Pressed Enter to confirm empty edit and remove todo item on internal:testid=[data-testid="todo-item"s] >> nth=1 >> internal:role=textbox[nam
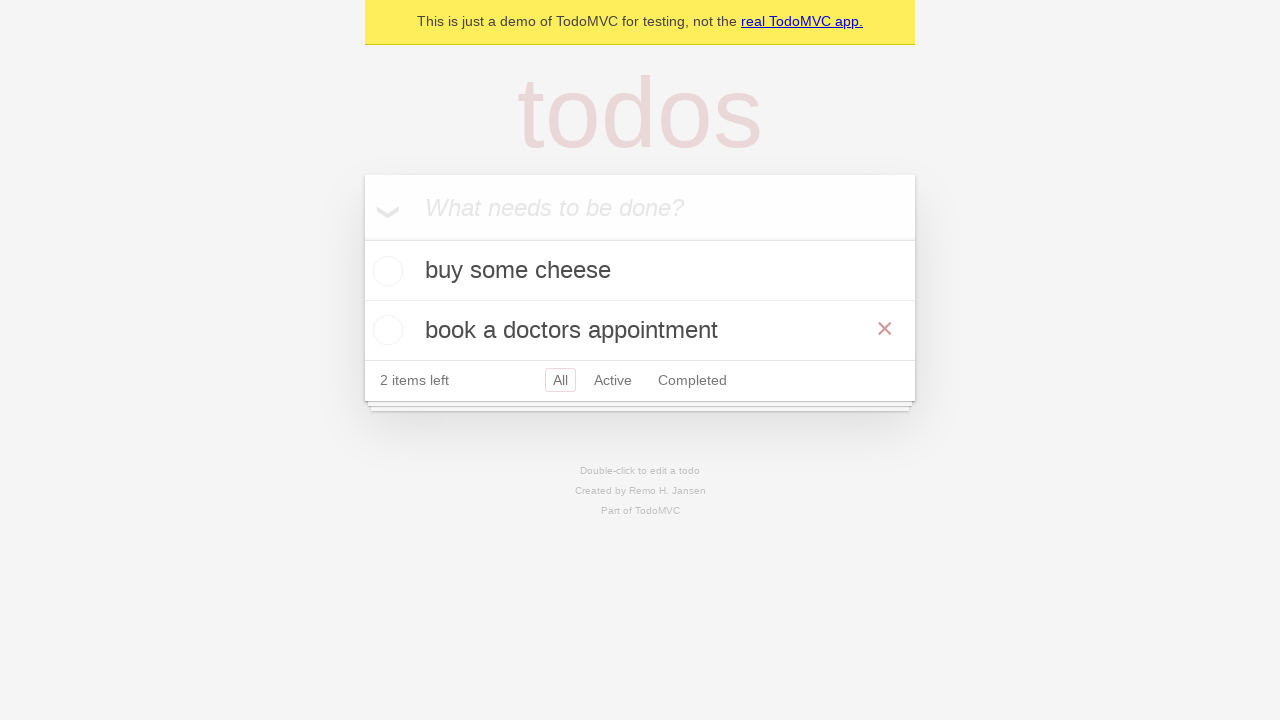

Verified that todo item was removed - 2 items remaining
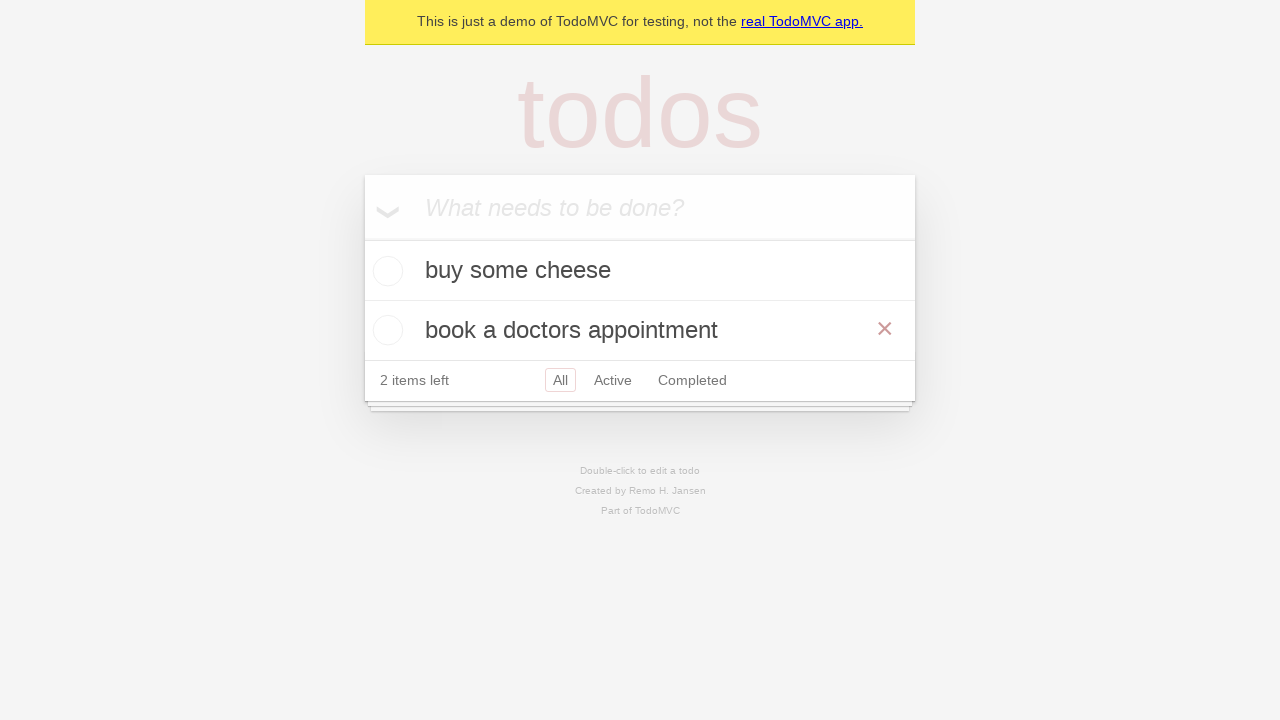

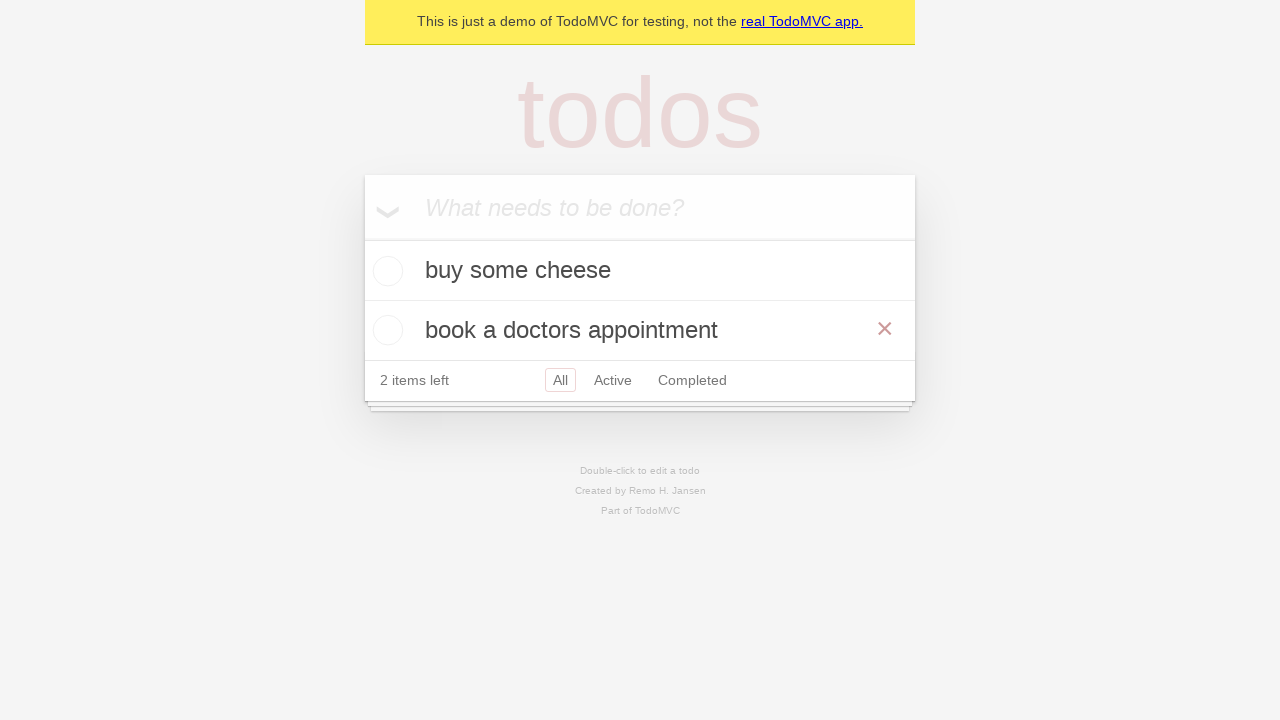